Navigates to W3Schools AJAX tutorial page, switches to the iframe containing the example, and clicks the button that triggers an AJAX request to load content

Starting URL: https://www.w3schools.com/xml/tryit.asp?filename=tryajax_xmlhttp

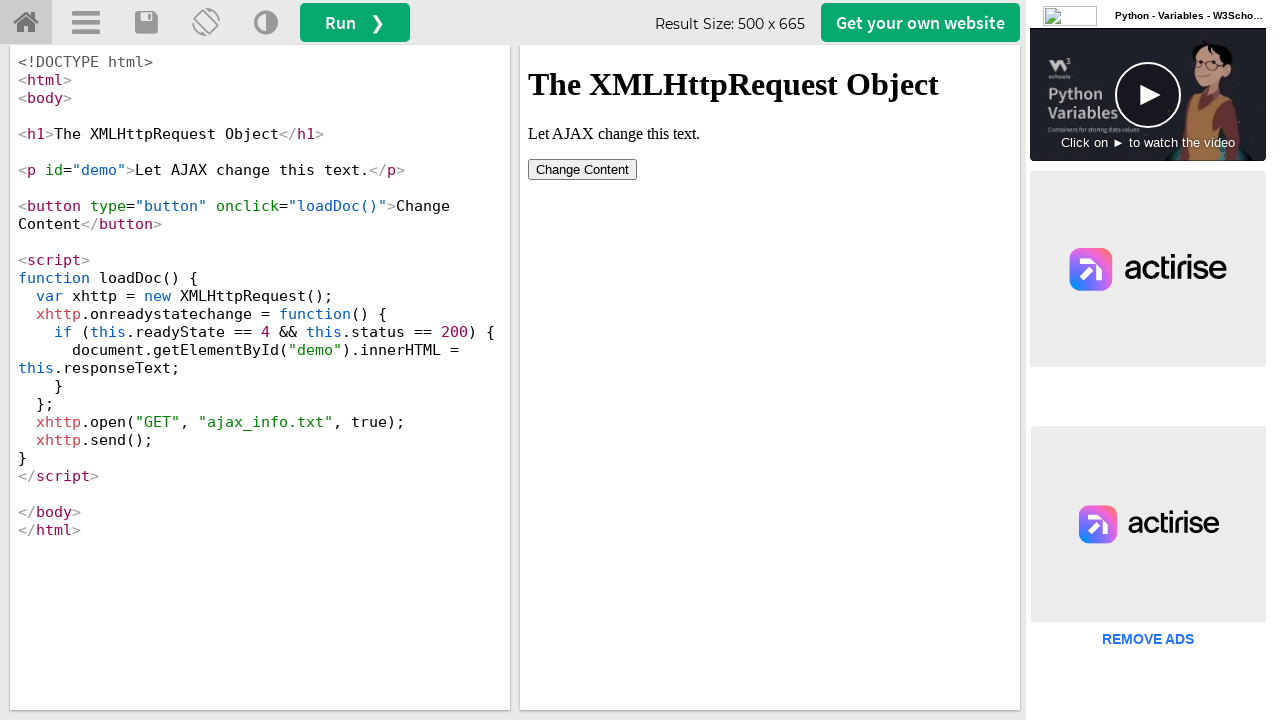

Page loaded and DOM content ready
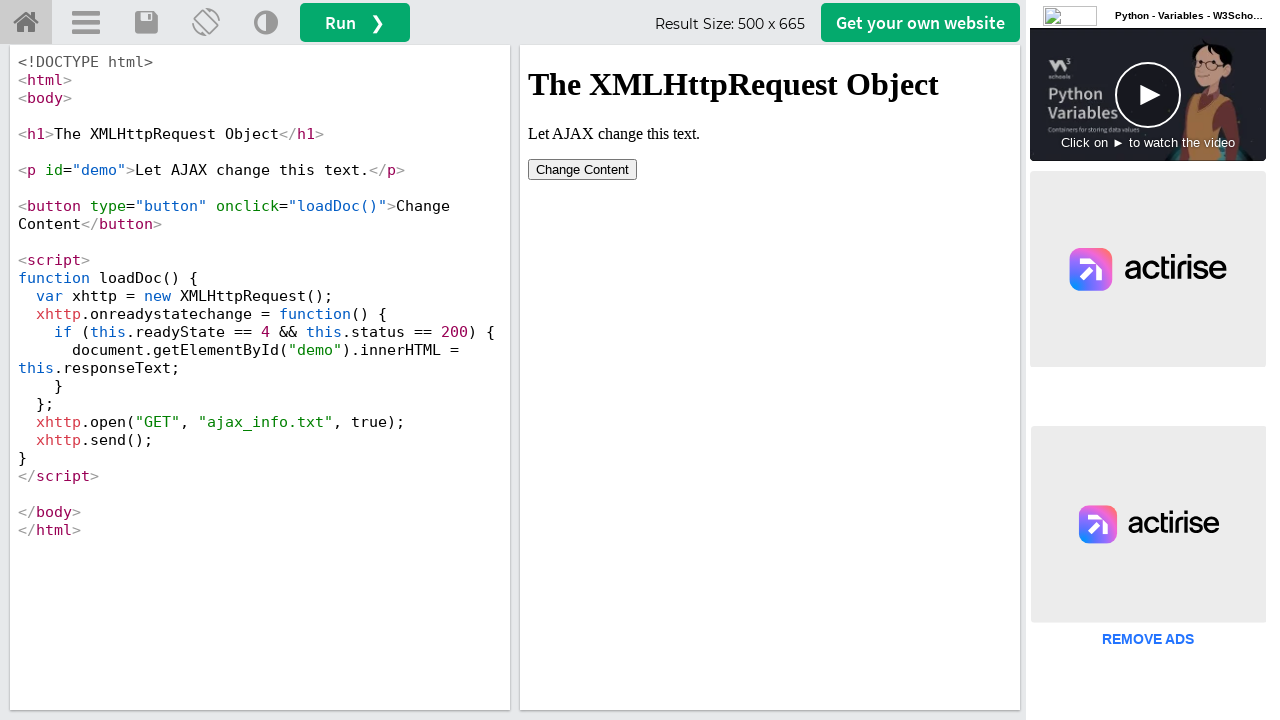

Located iframe containing the AJAX example
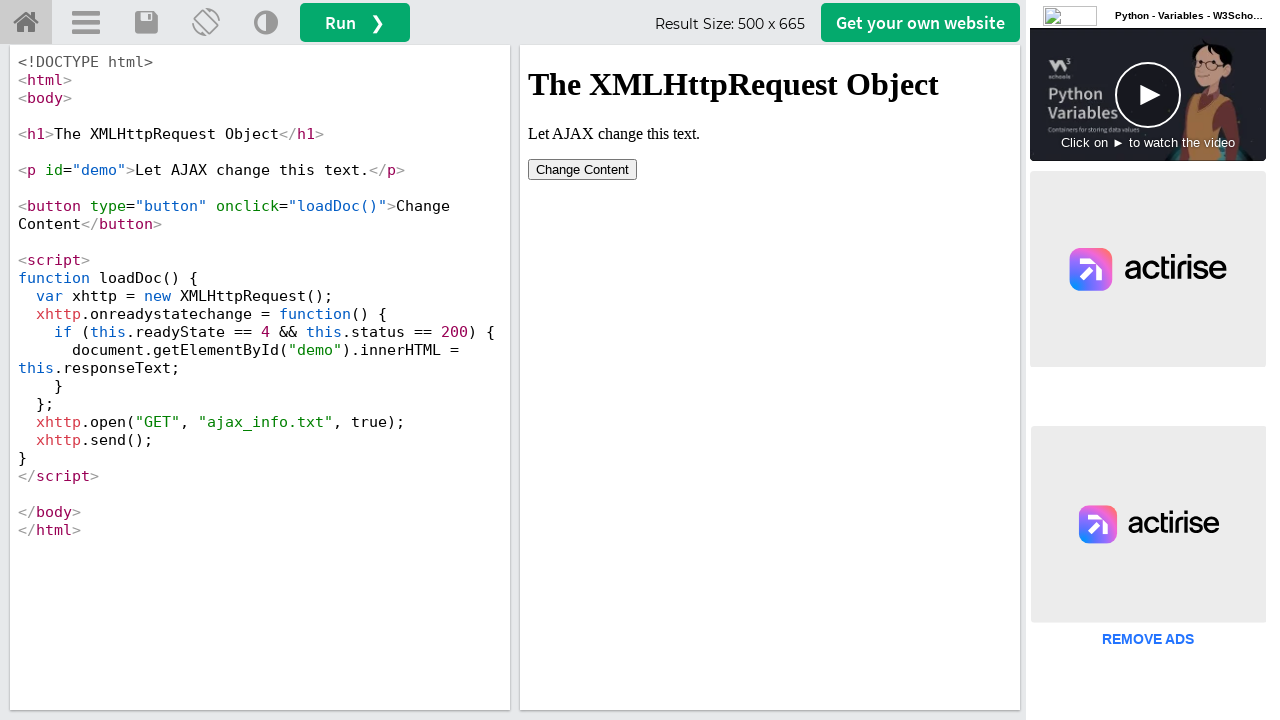

Clicked 'Change Content' button to trigger AJAX request at (582, 169) on iframe[name="iframeResult"] >> internal:control=enter-frame >> button:has-text("
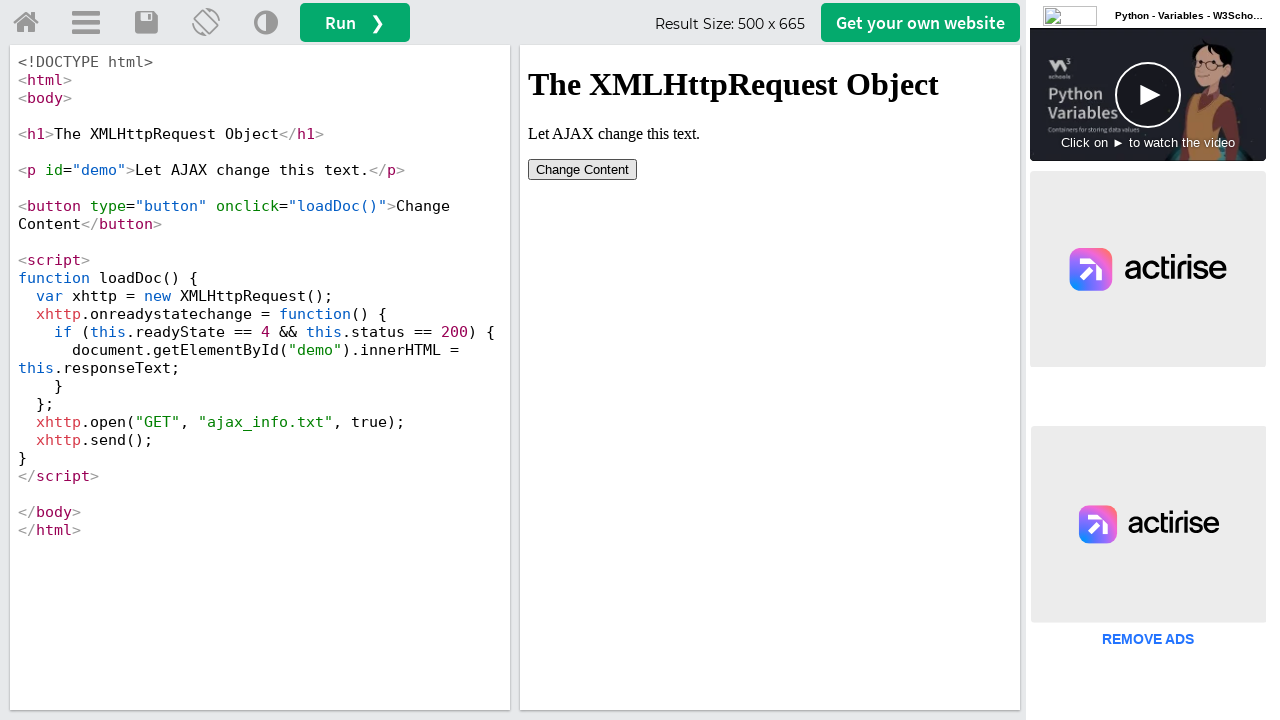

Waited 2 seconds for AJAX response to load
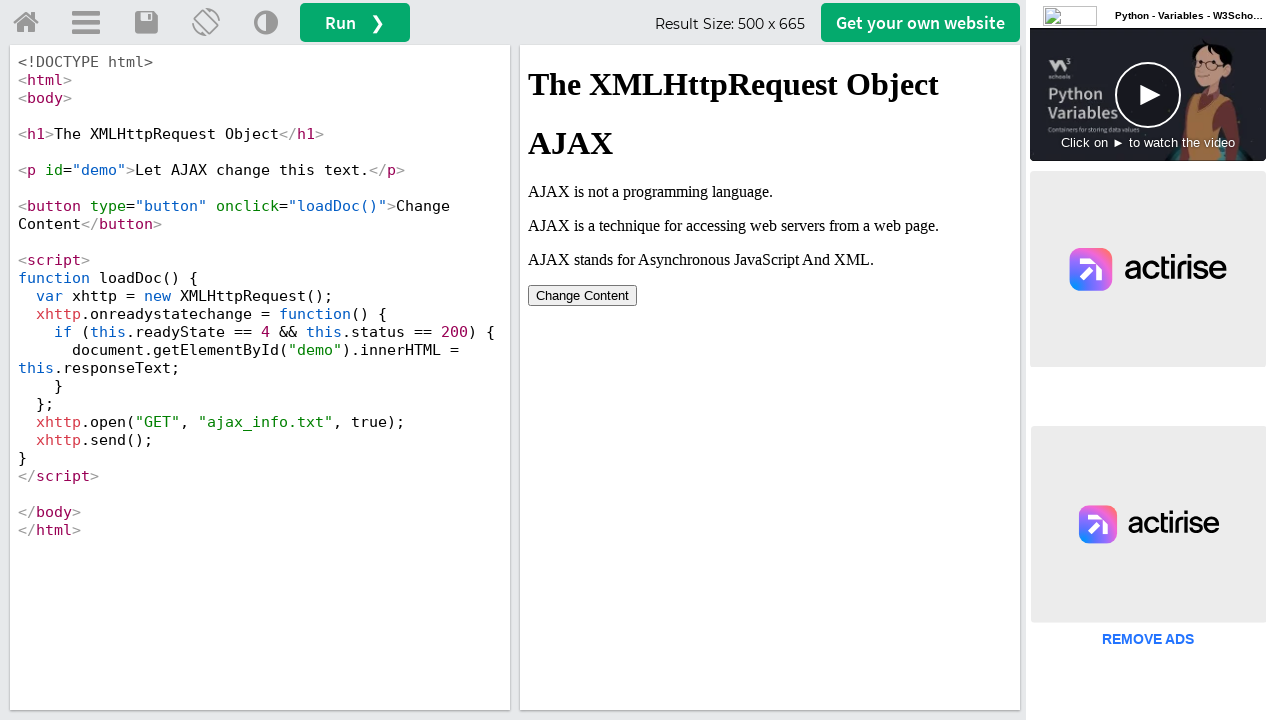

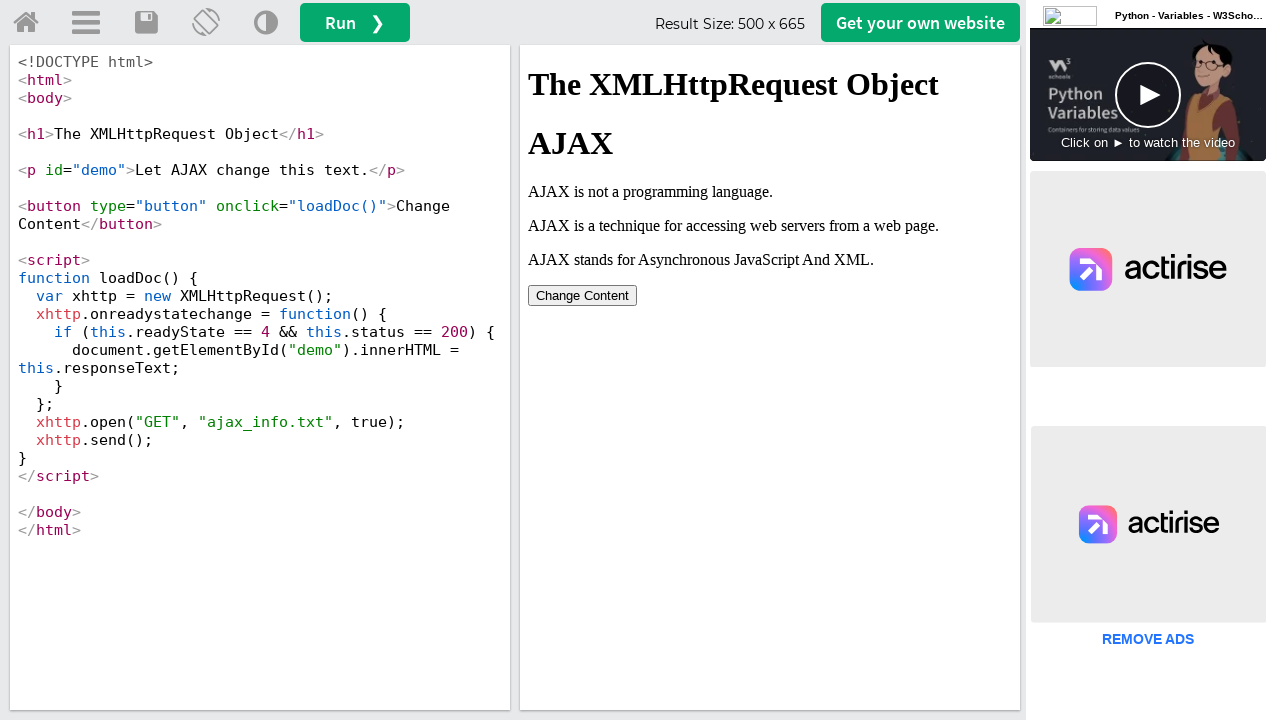